Tests a registration form by filling in first name, last name, and email fields, then submitting the form and verifying successful registration message appears.

Starting URL: http://suninjuly.github.io/registration2.html

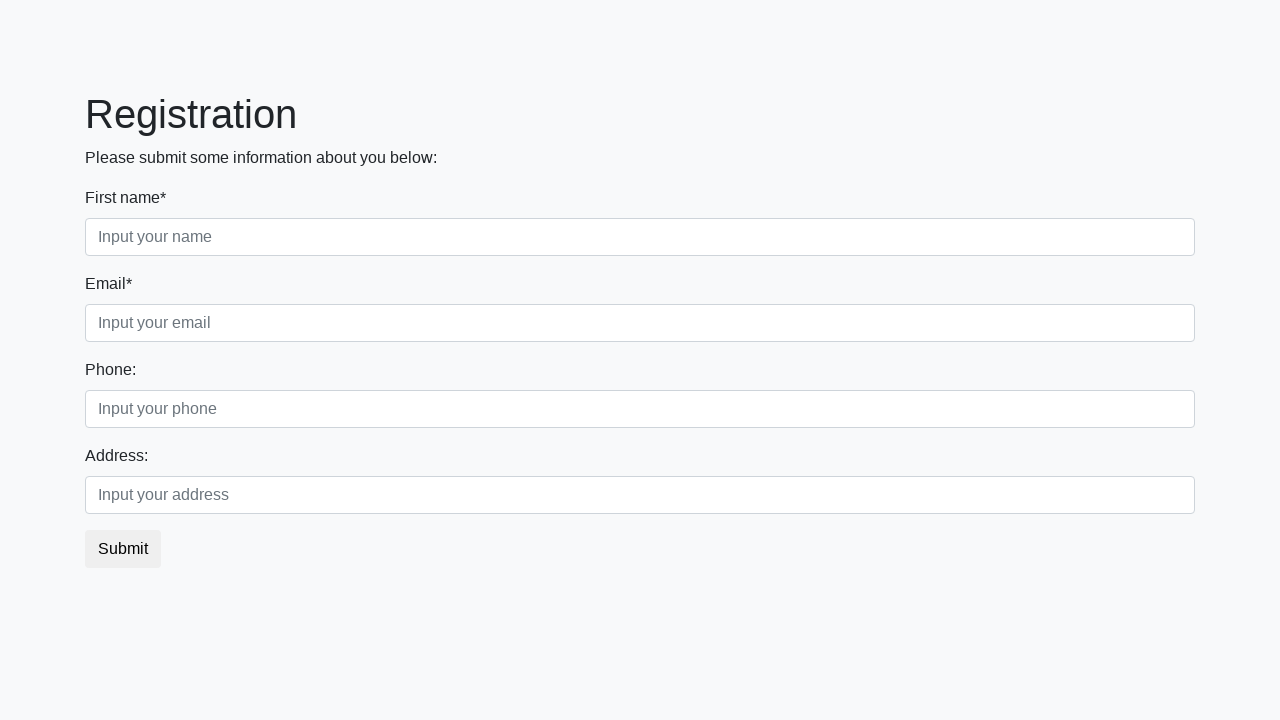

Filled first name field with 'Ivan' on .form-control.first
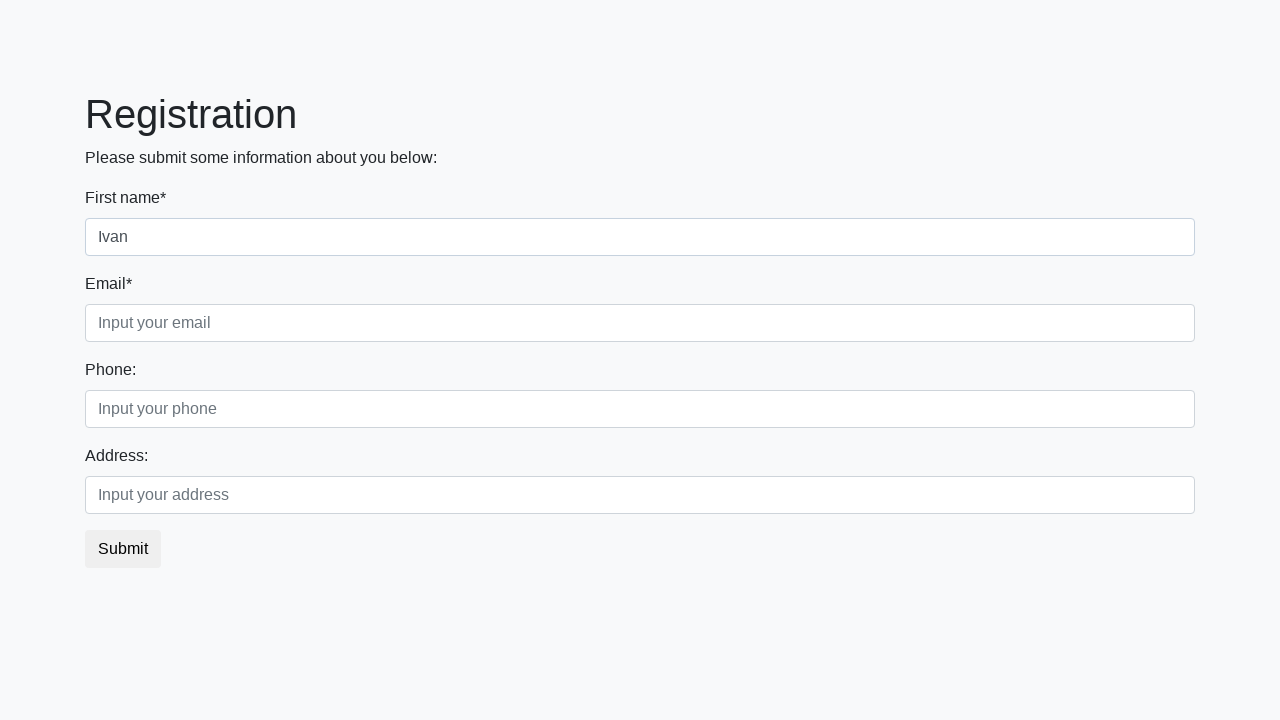

Filled last name field with 'Petrov' on .form-control.second
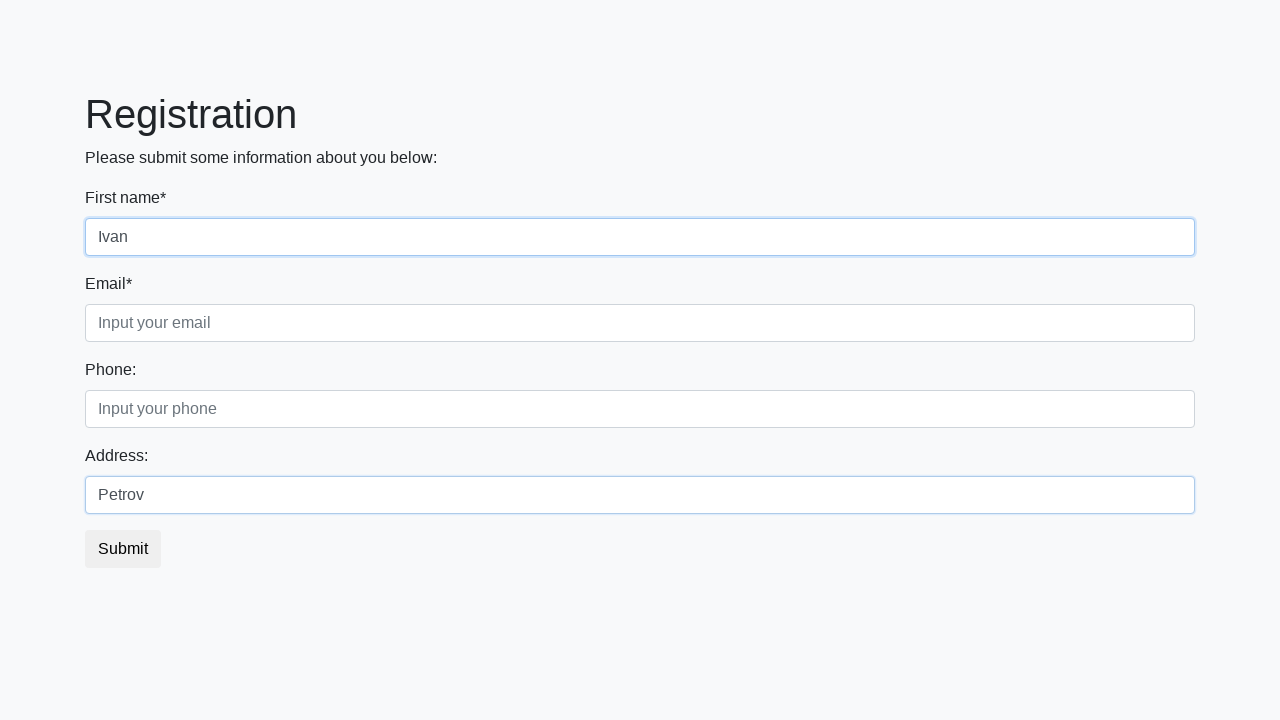

Filled email field with 'Smolensk@1.ru' on .form-control.third
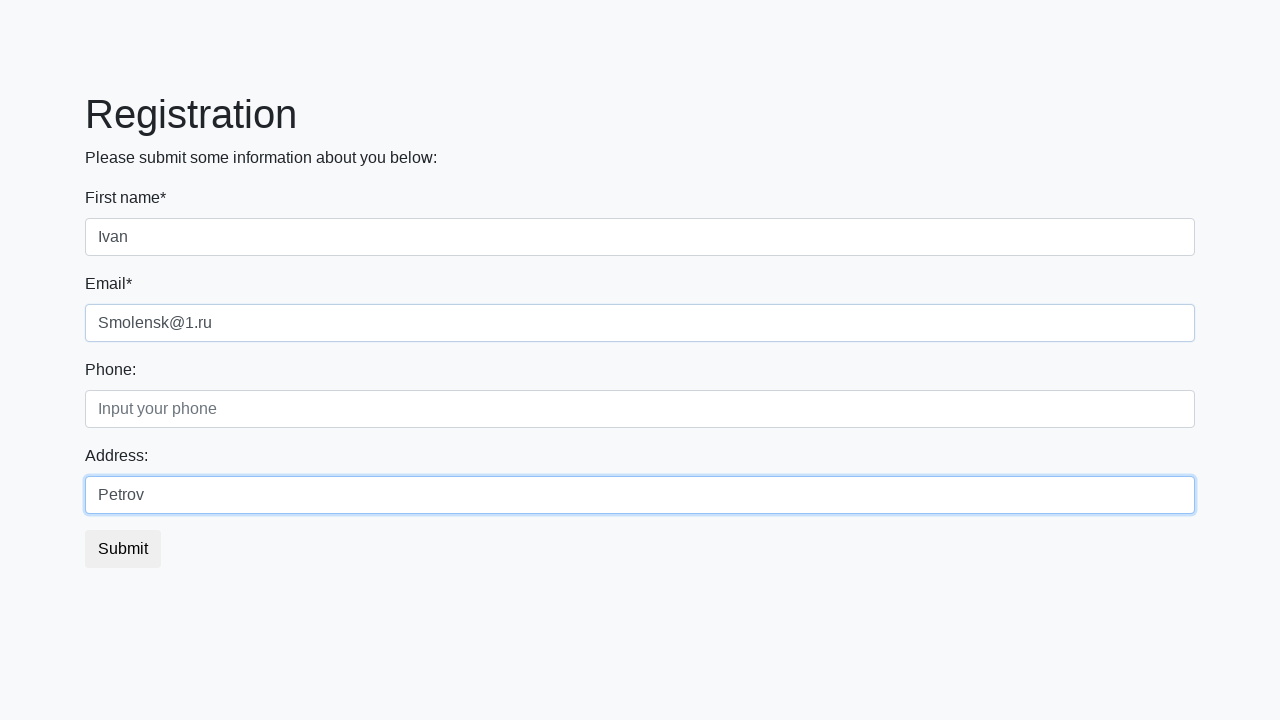

Clicked submit button to register at (123, 549) on button.btn
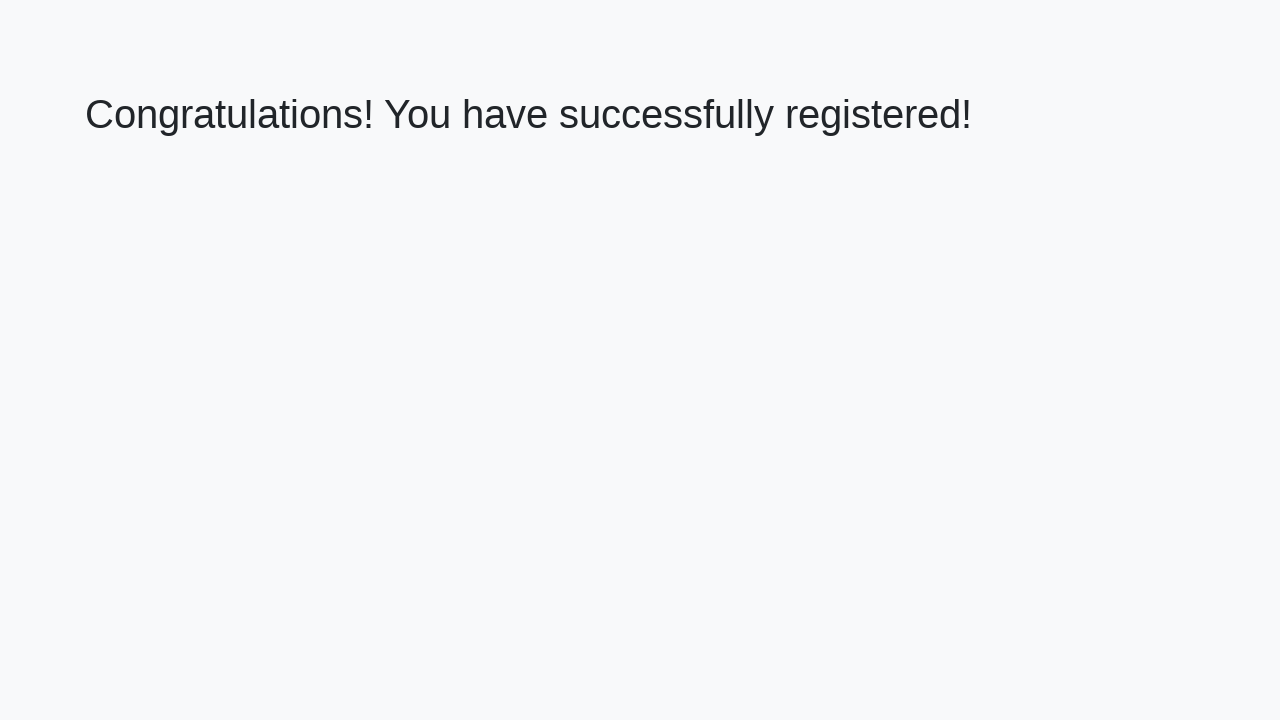

Waited for success message heading to appear
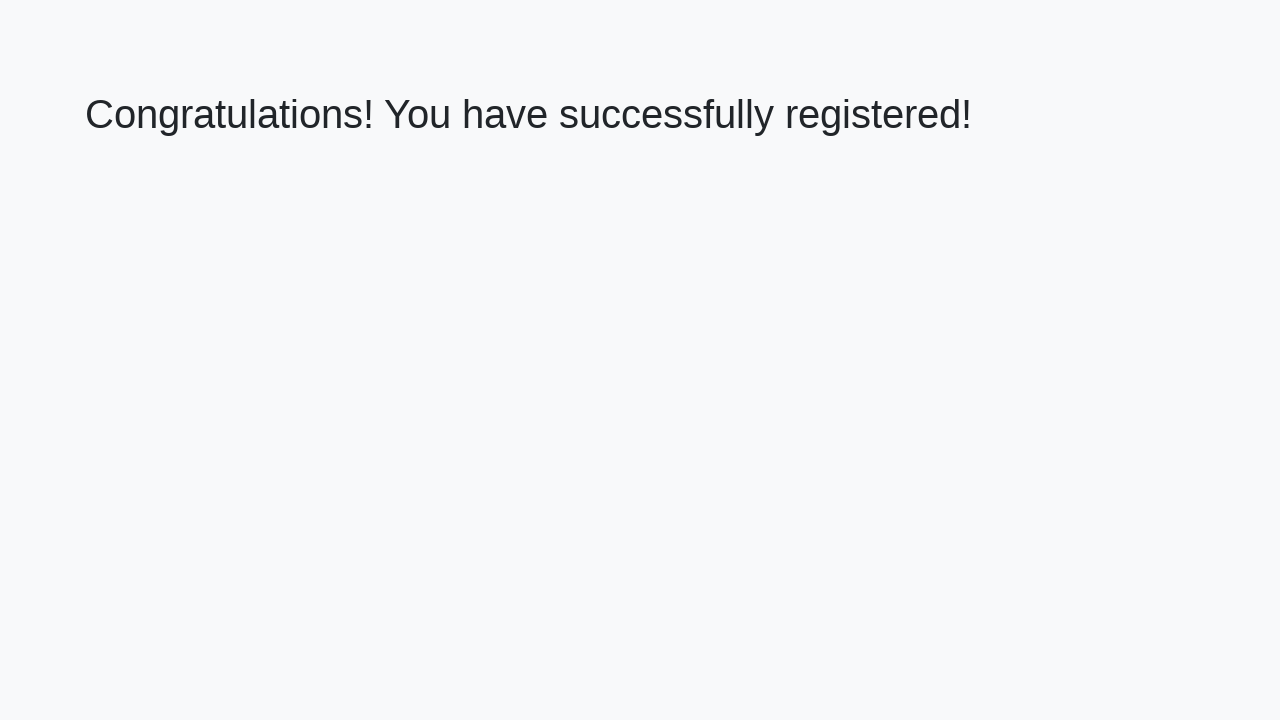

Retrieved success message text: 'Congratulations! You have successfully registered!'
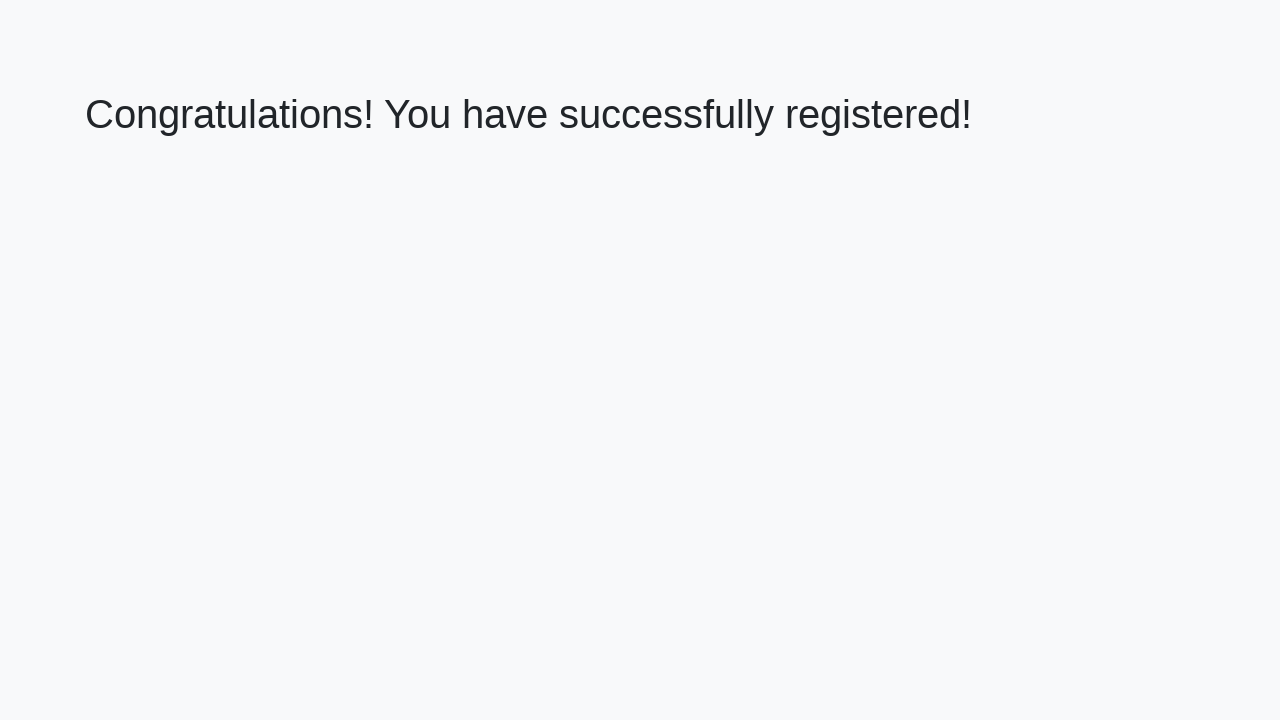

Verified successful registration message
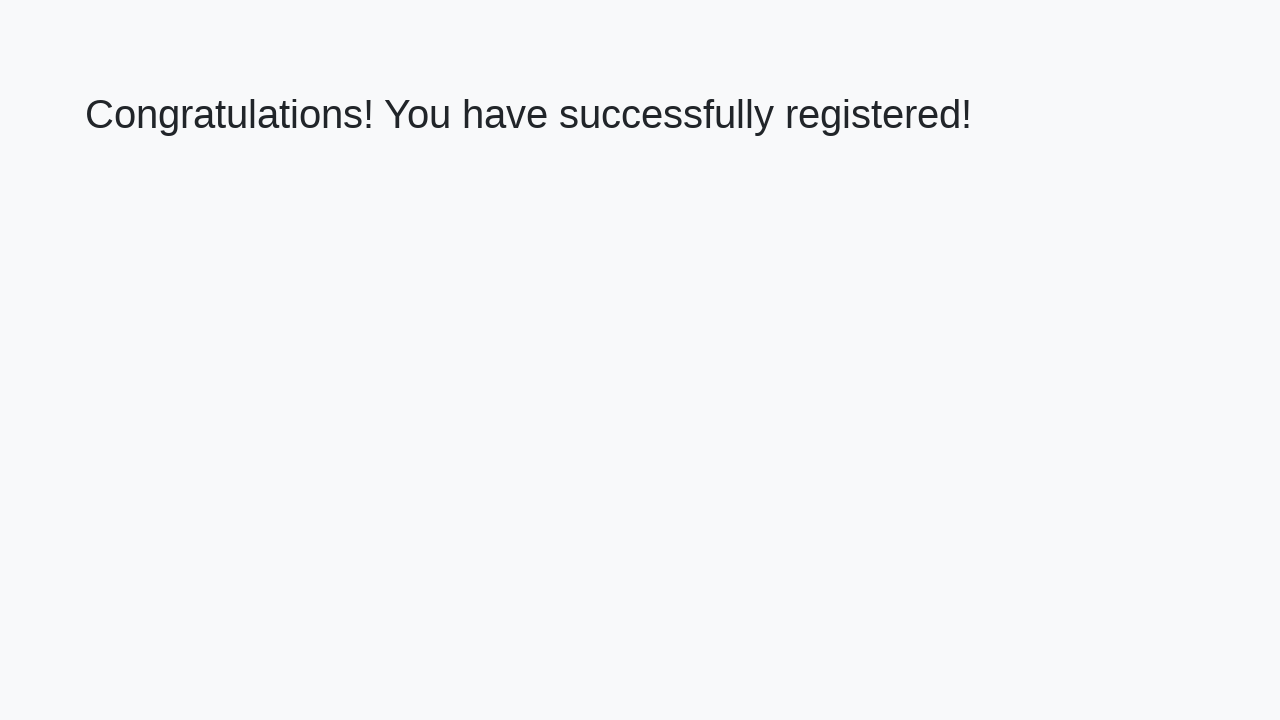

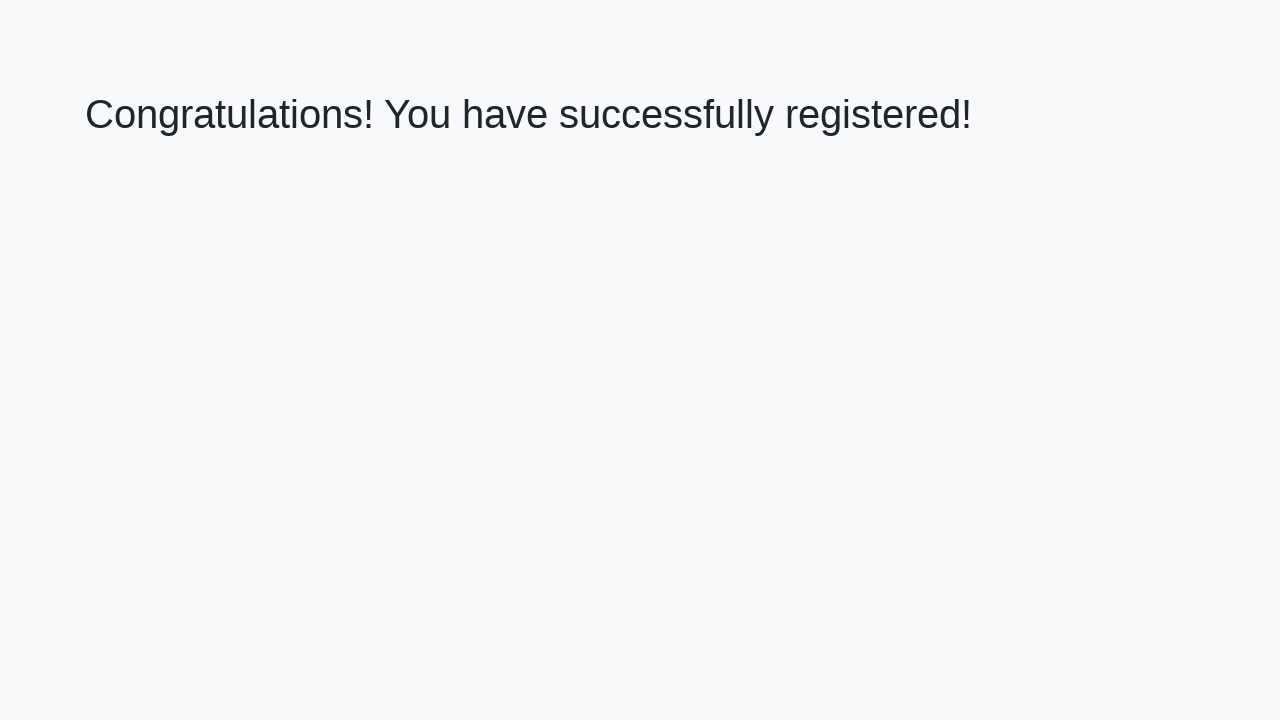